Tests Ctrl+click selection to select multiple non-contiguous items in a selectable grid.

Starting URL: https://jqueryui.com/resources/demos/selectable/display-grid.html

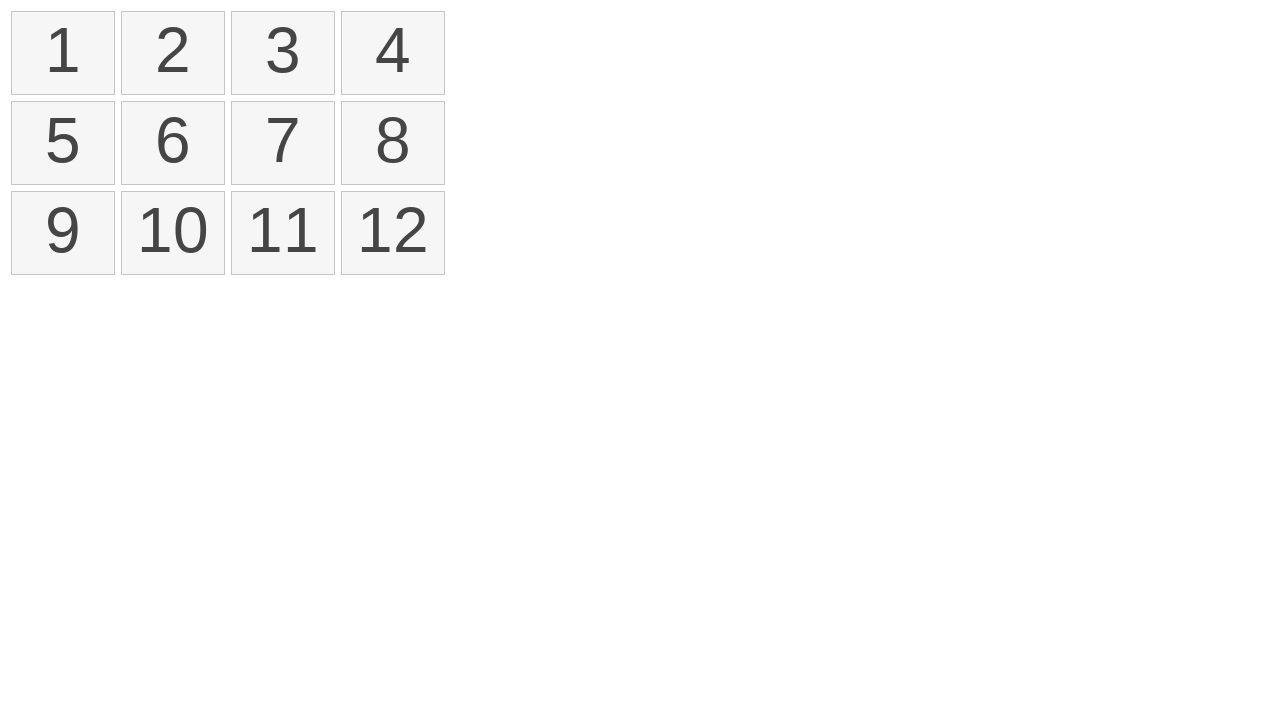

Waited for selectable grid to load
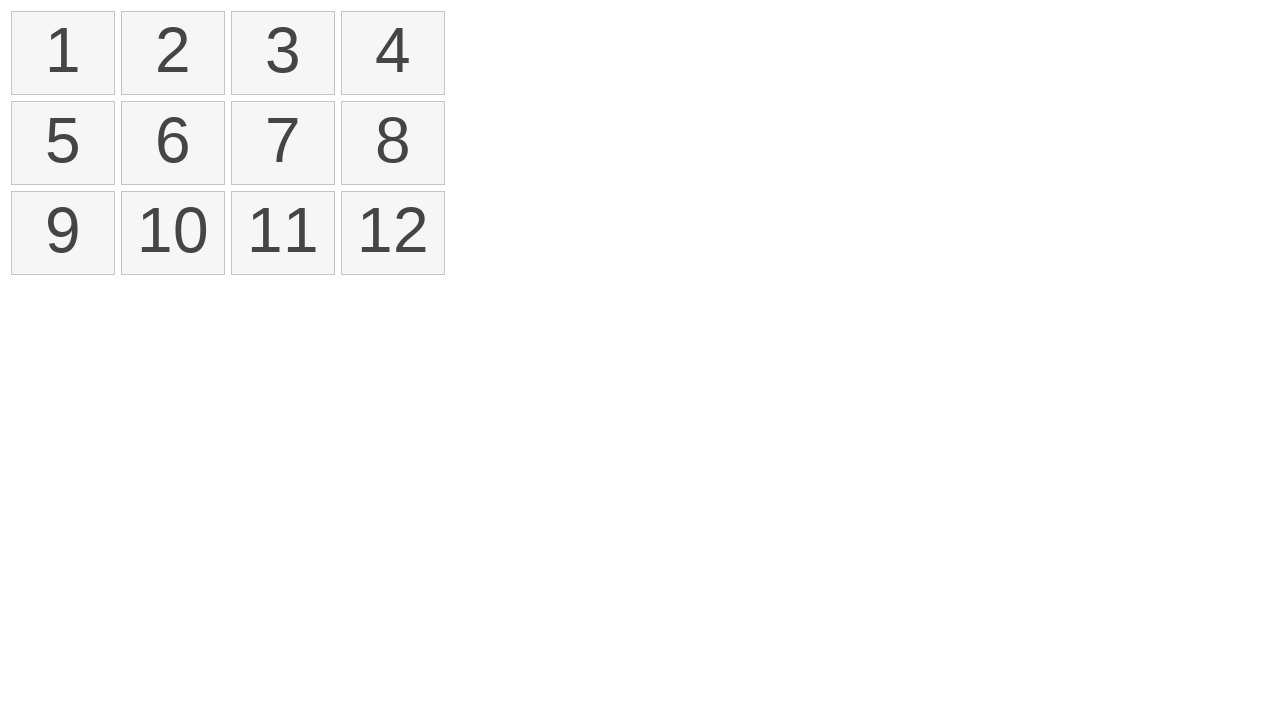

Located all items in the selectable grid
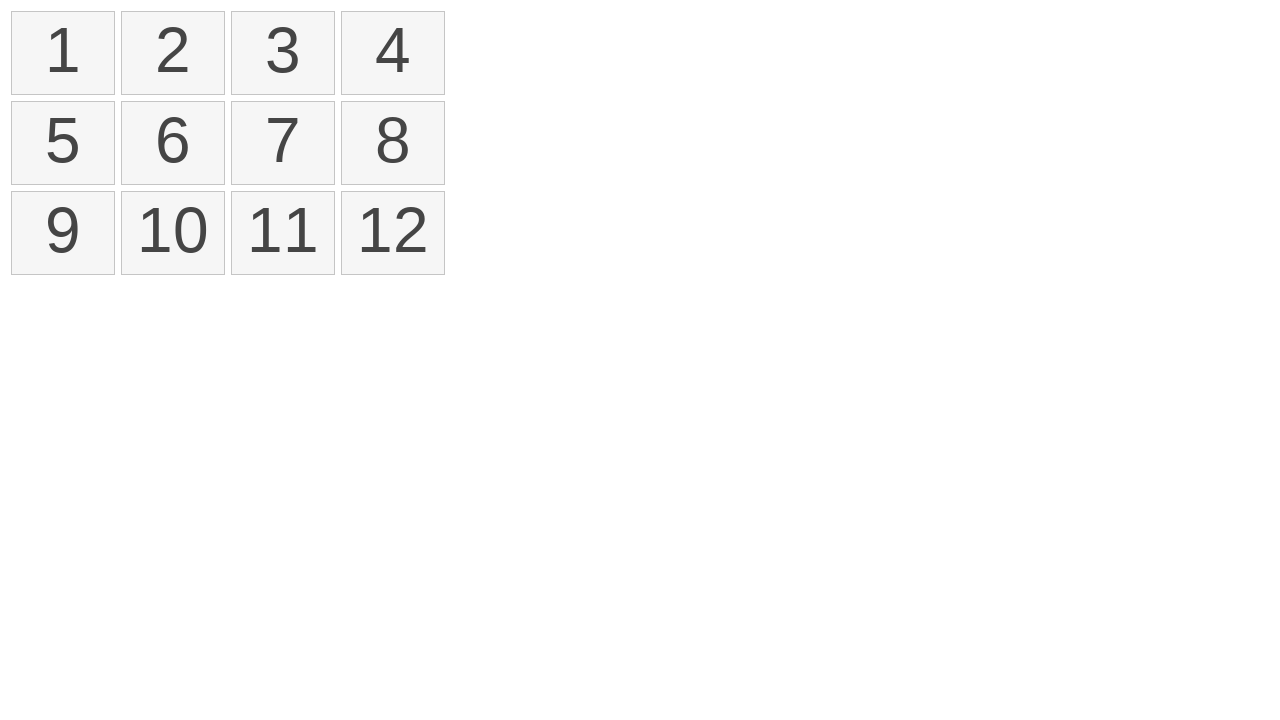

Clicked on item 1 (first item in grid) at (63, 53) on xpath=//ol[@id='selectable']/li >> nth=0
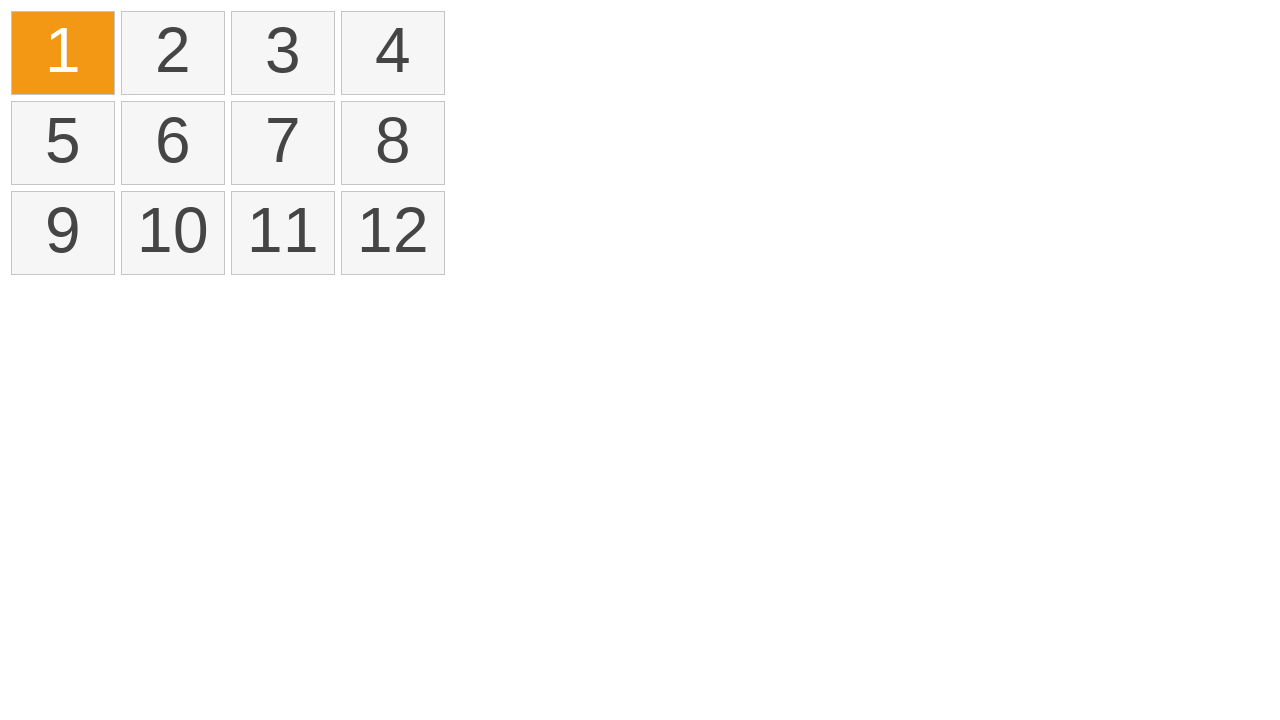

Ctrl+clicked on item 3 to add it to selection at (283, 53) on xpath=//ol[@id='selectable']/li >> nth=2
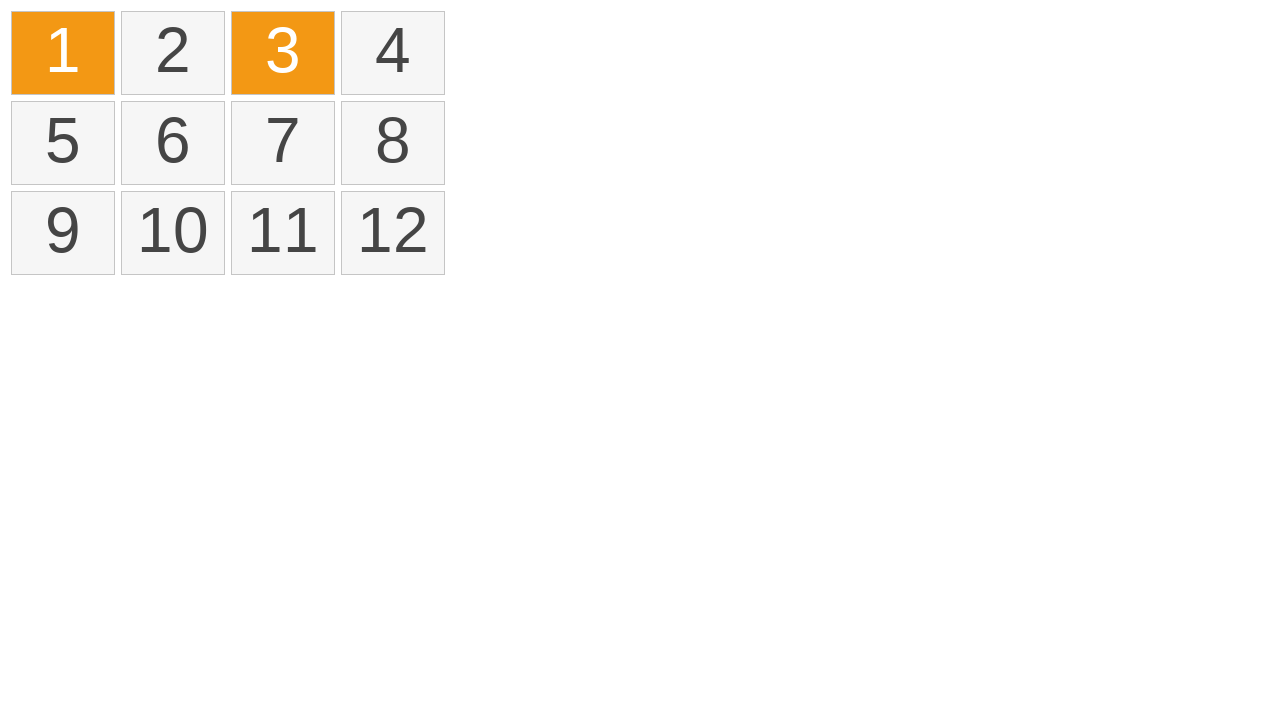

Ctrl+clicked on item 6 to add it to selection at (173, 143) on xpath=//ol[@id='selectable']/li >> nth=5
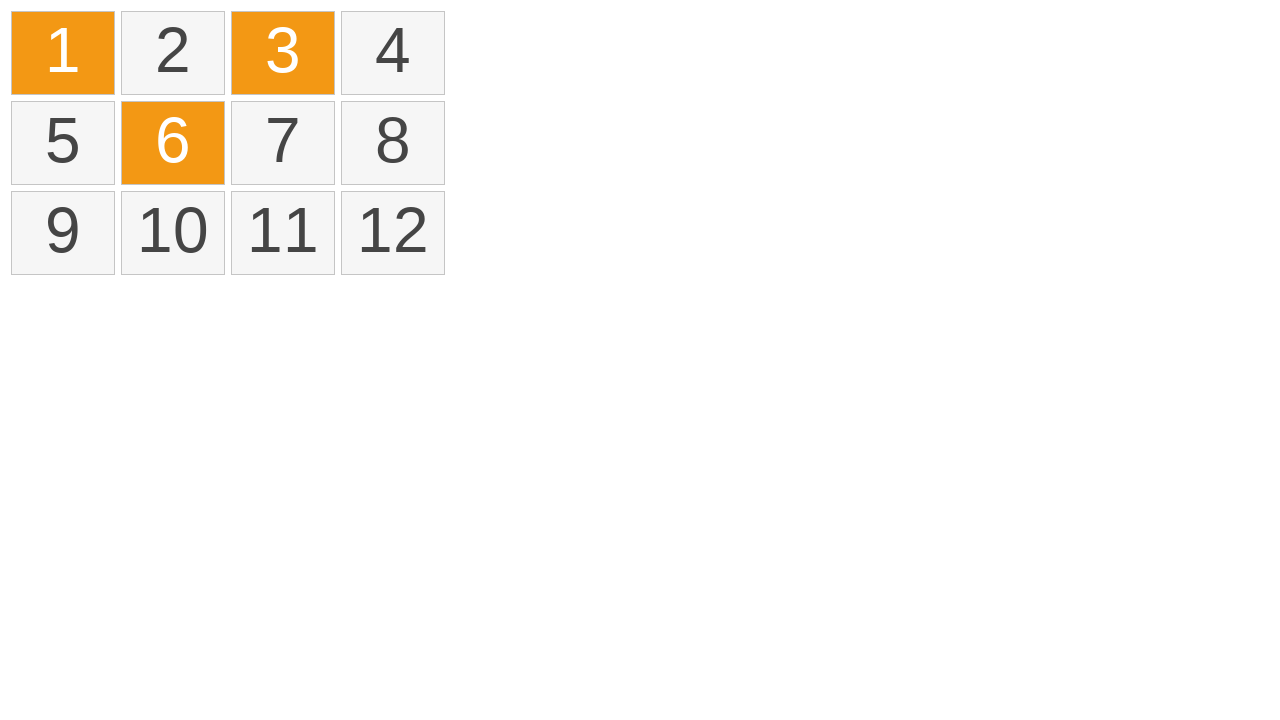

Ctrl+clicked on item 11 to add it to selection at (283, 233) on xpath=//ol[@id='selectable']/li >> nth=10
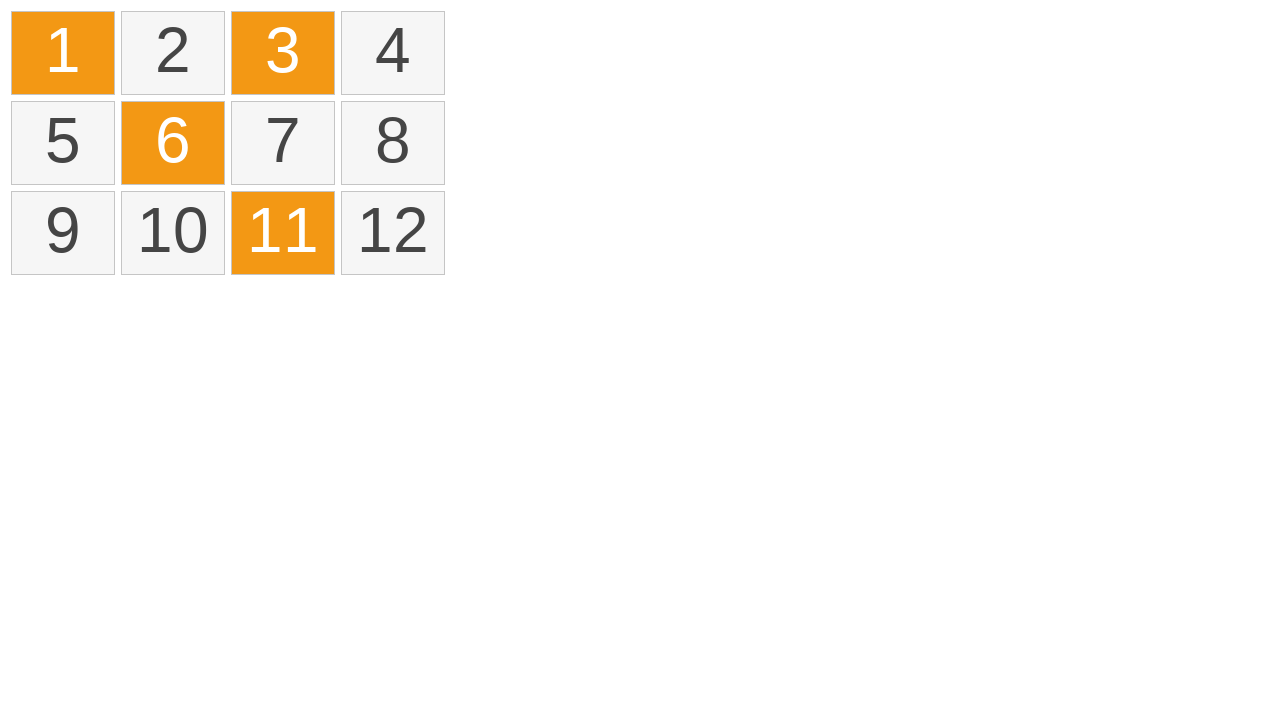

Verified that selected items are displayed with ui-selected class
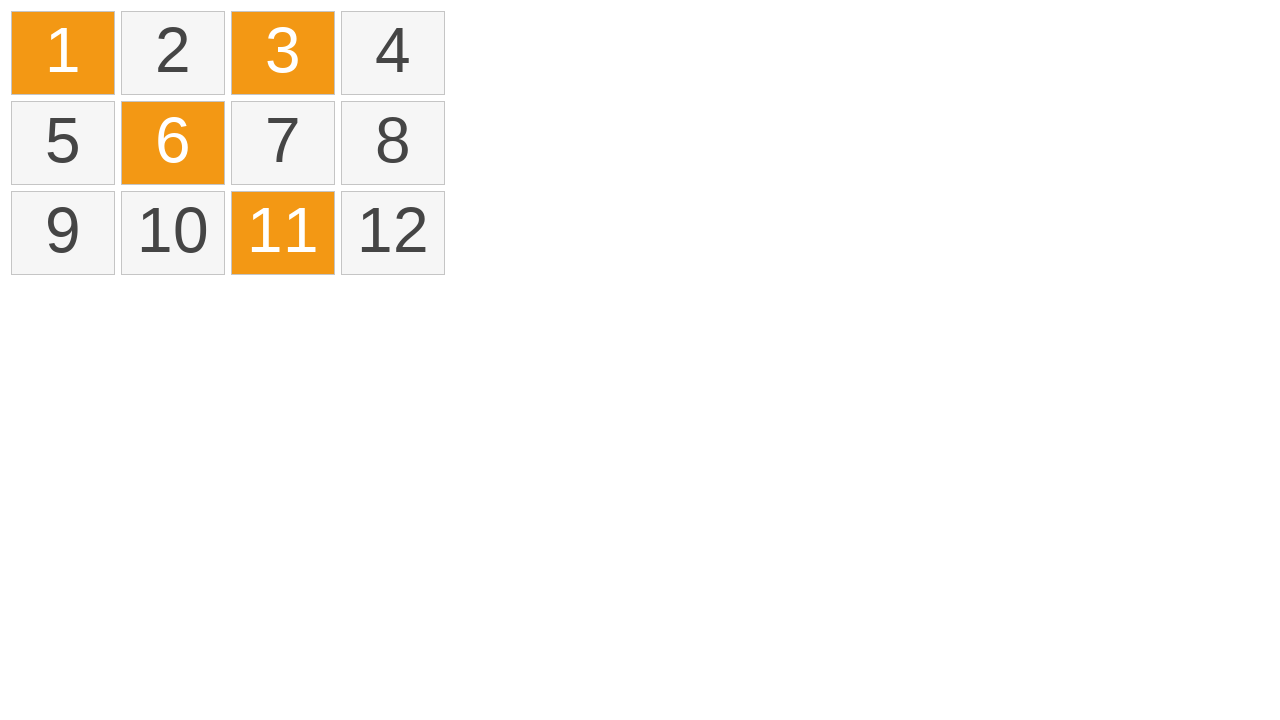

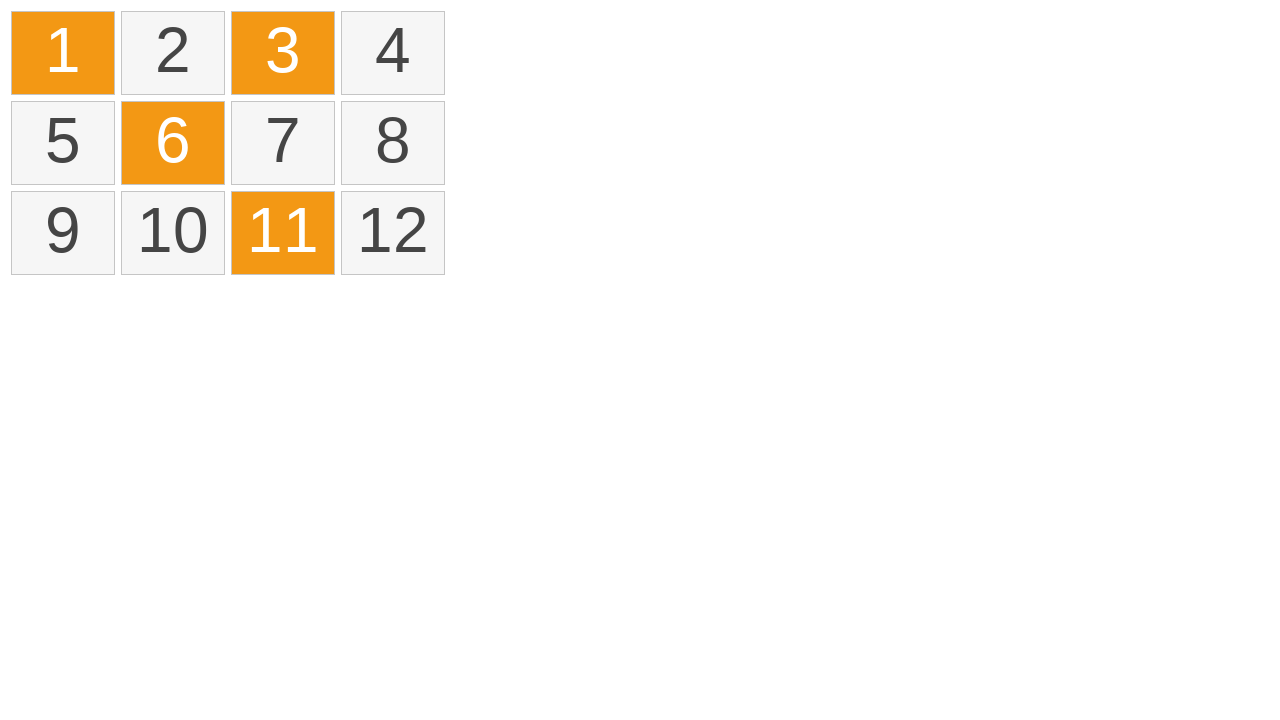